Navigates to Skillbox educational platform homepage and verifies the page title matches the expected value.

Starting URL: https://skillbox.ru/

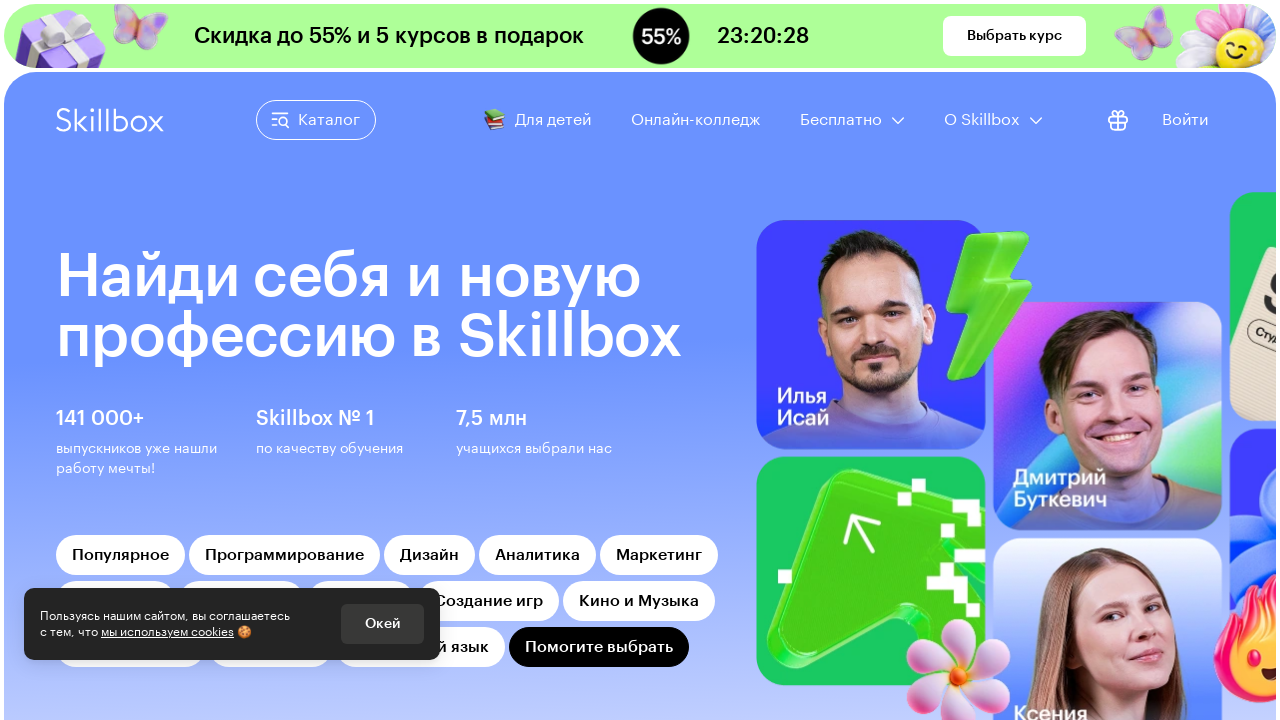

Navigated to Skillbox educational platform homepage
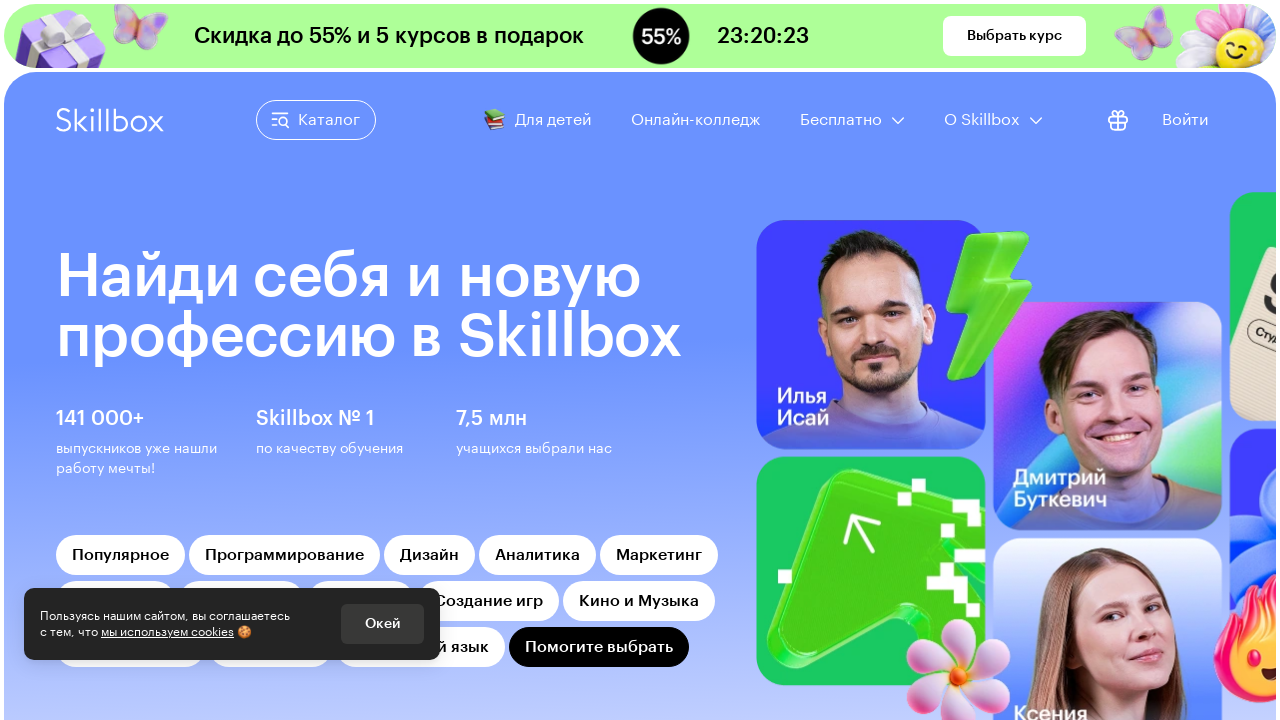

Verified page title matches expected value: 'Skillbox – образовательная платформа с онлайн-курсами.'
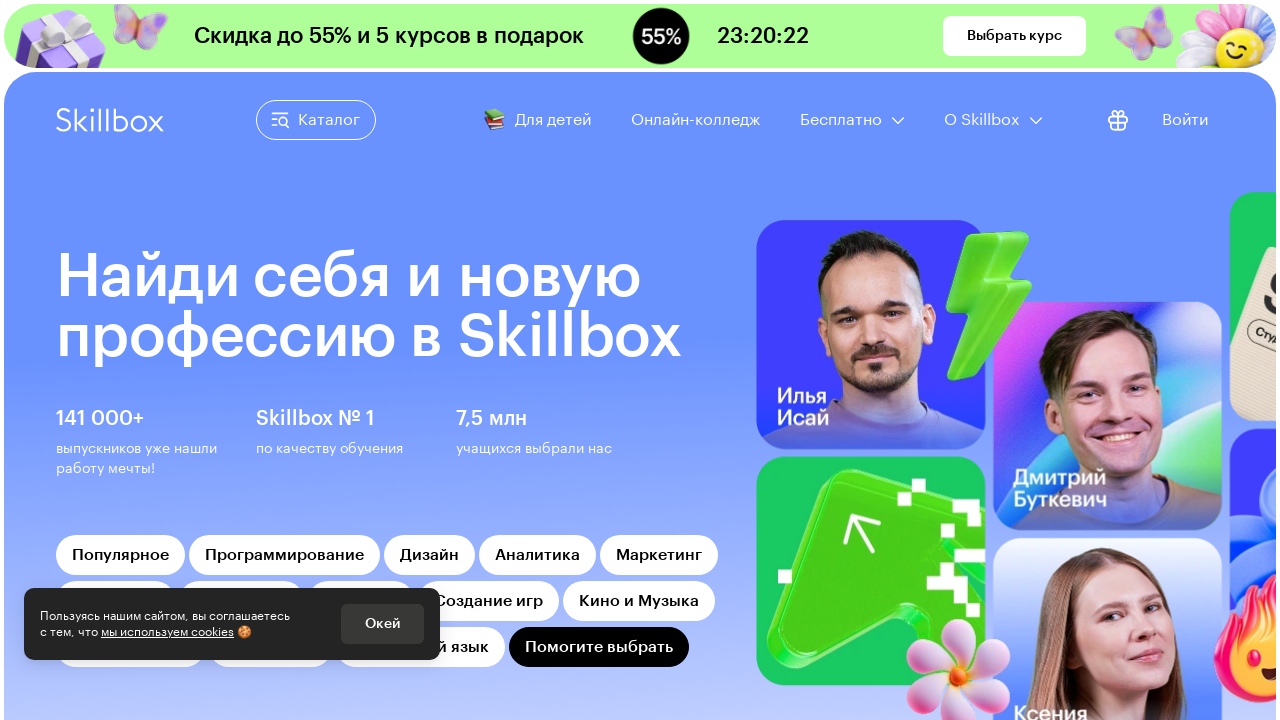

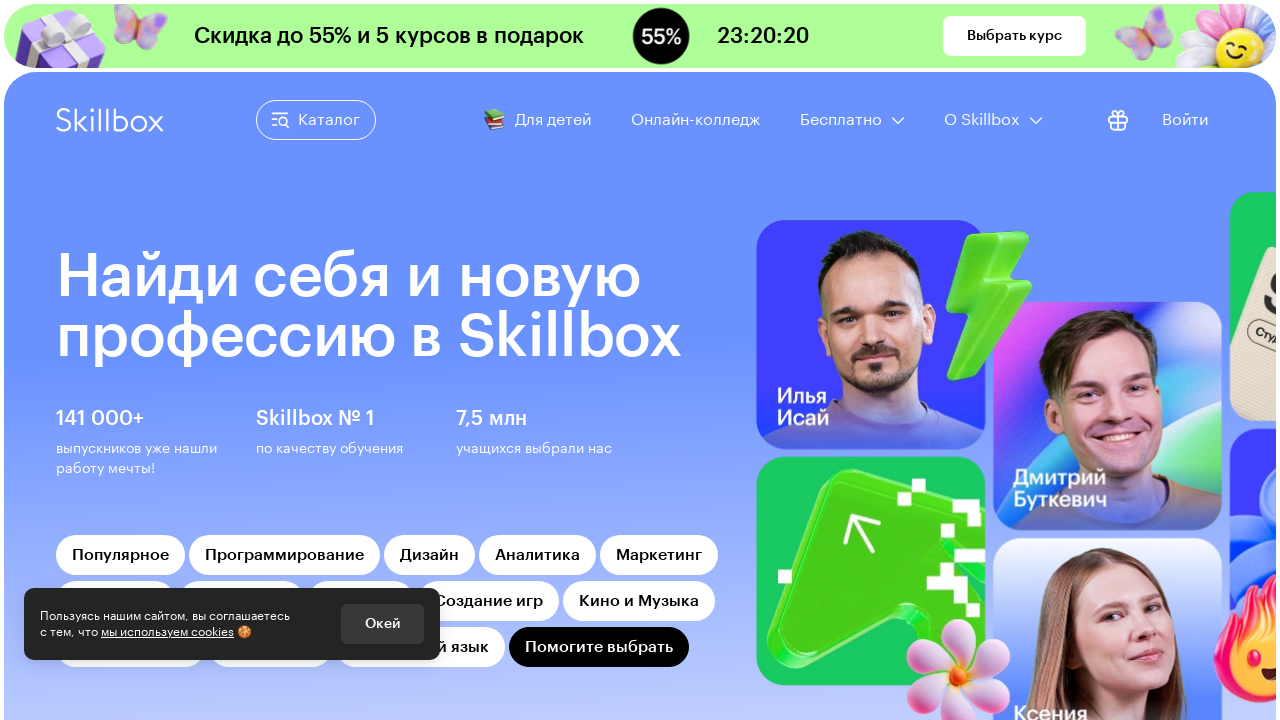